Tests browser window manipulation by maximizing, minimizing, and fullscreening the browser window, verifying position and size changes

Starting URL: https://bonigarcia.dev/selenium-webdriver-java/

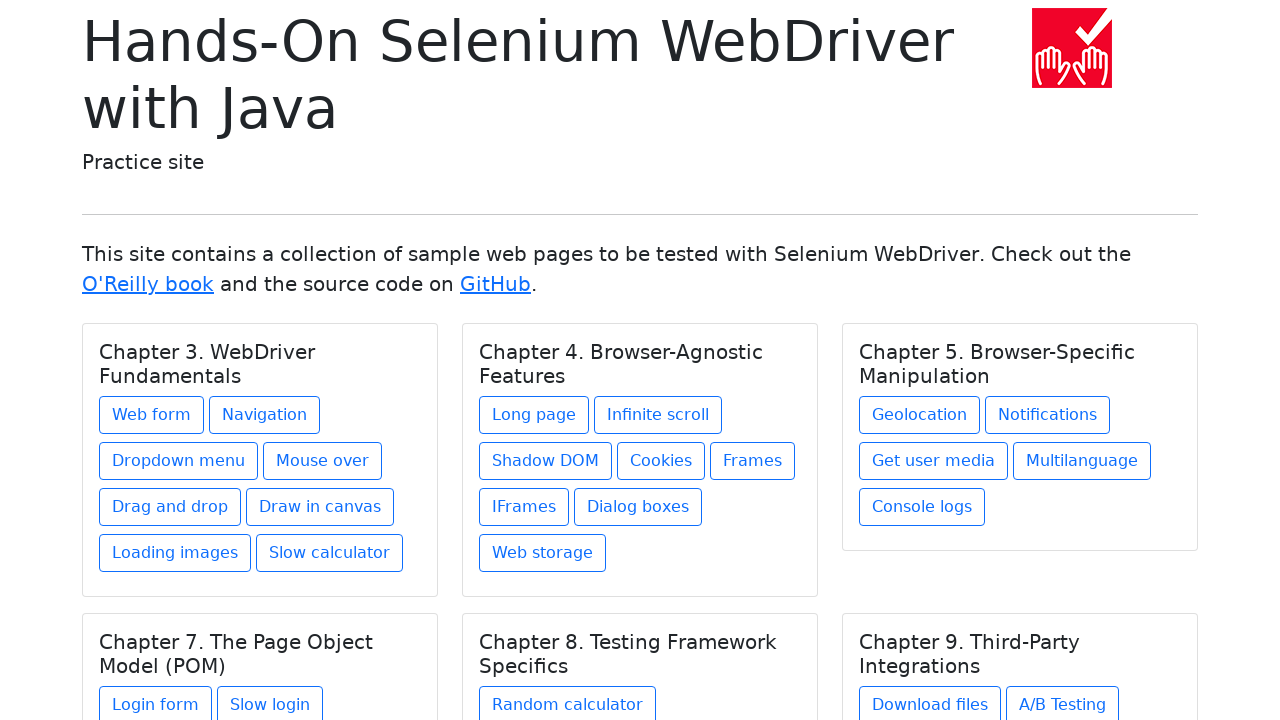

Retrieved initial viewport size
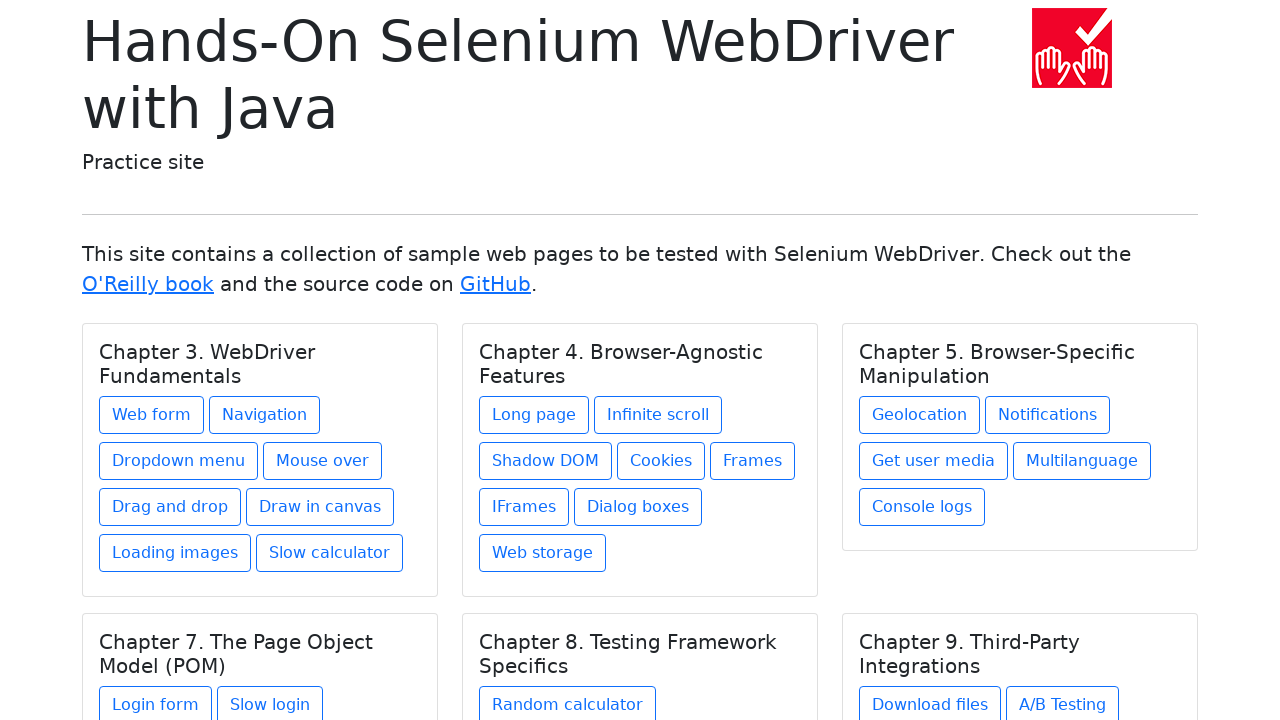

Set viewport size to 1920x1080 to maximize window
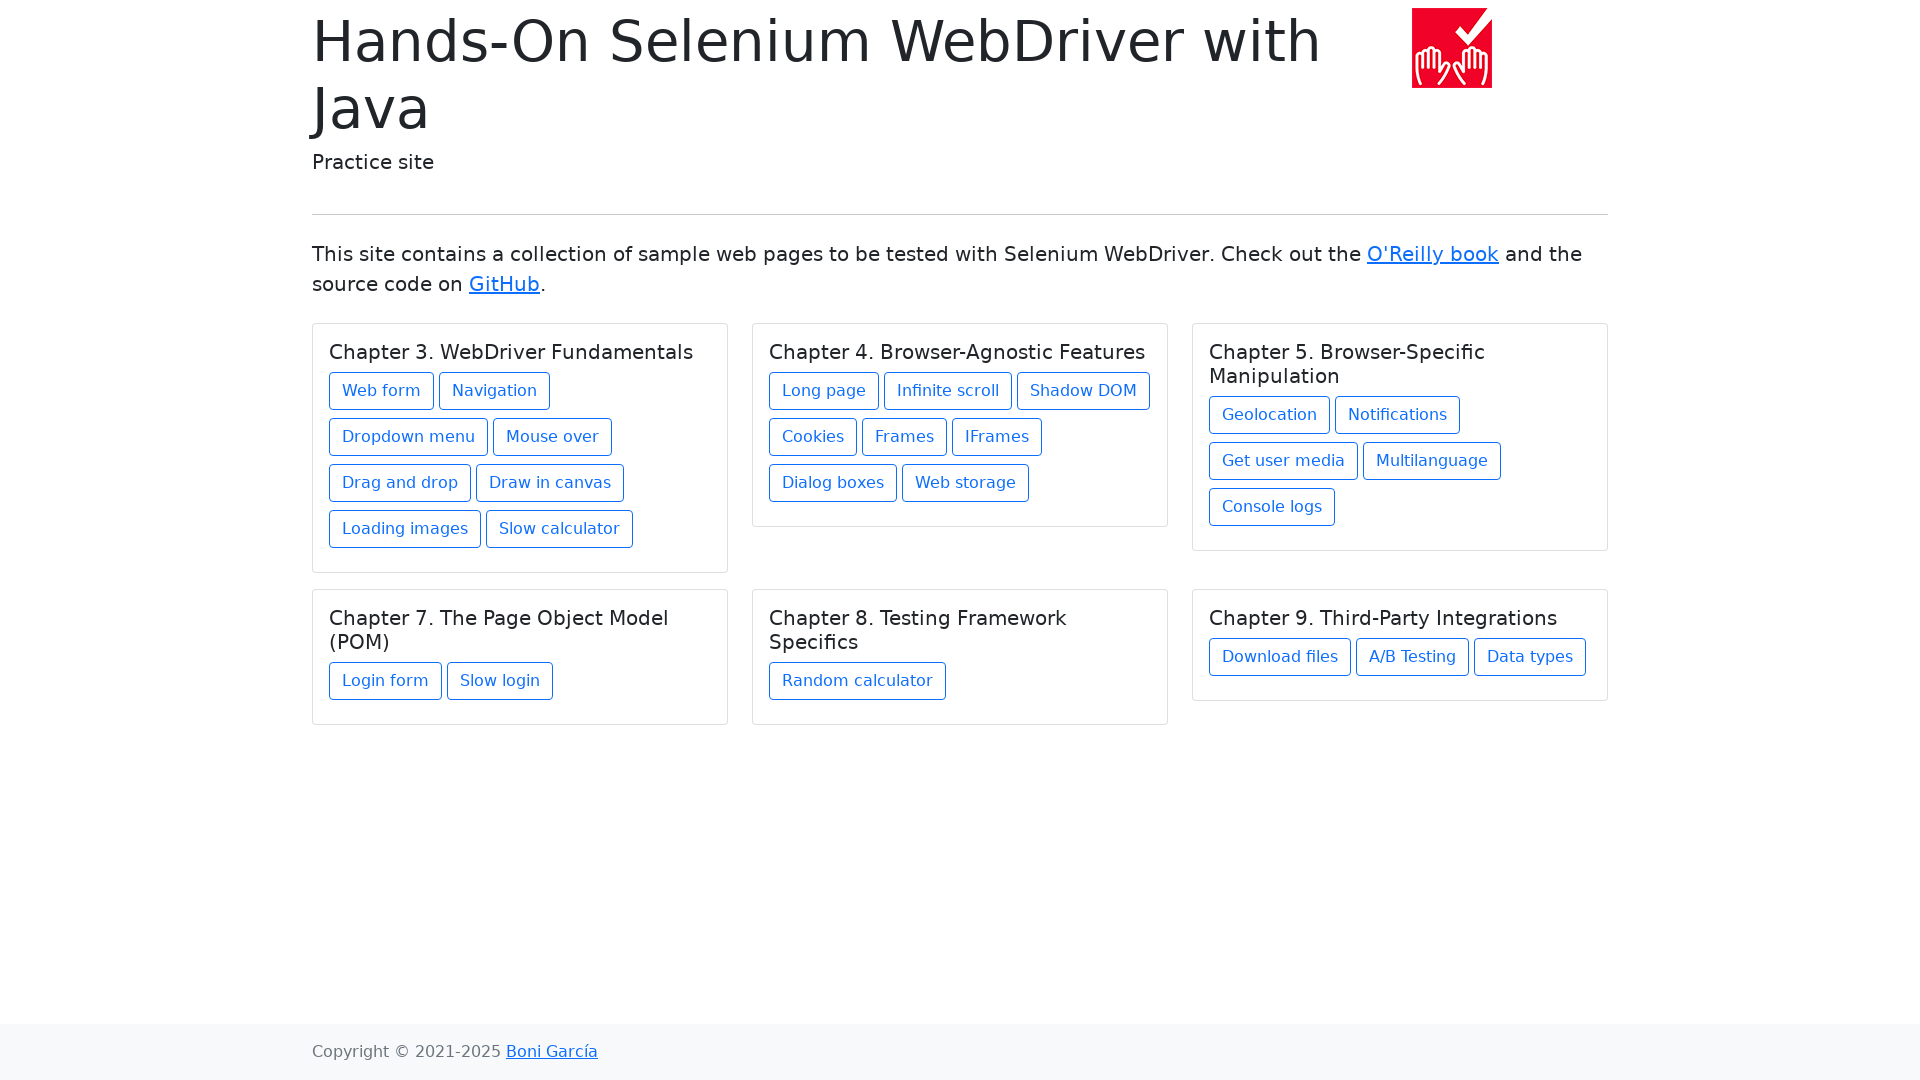

Retrieved new viewport size after maximization
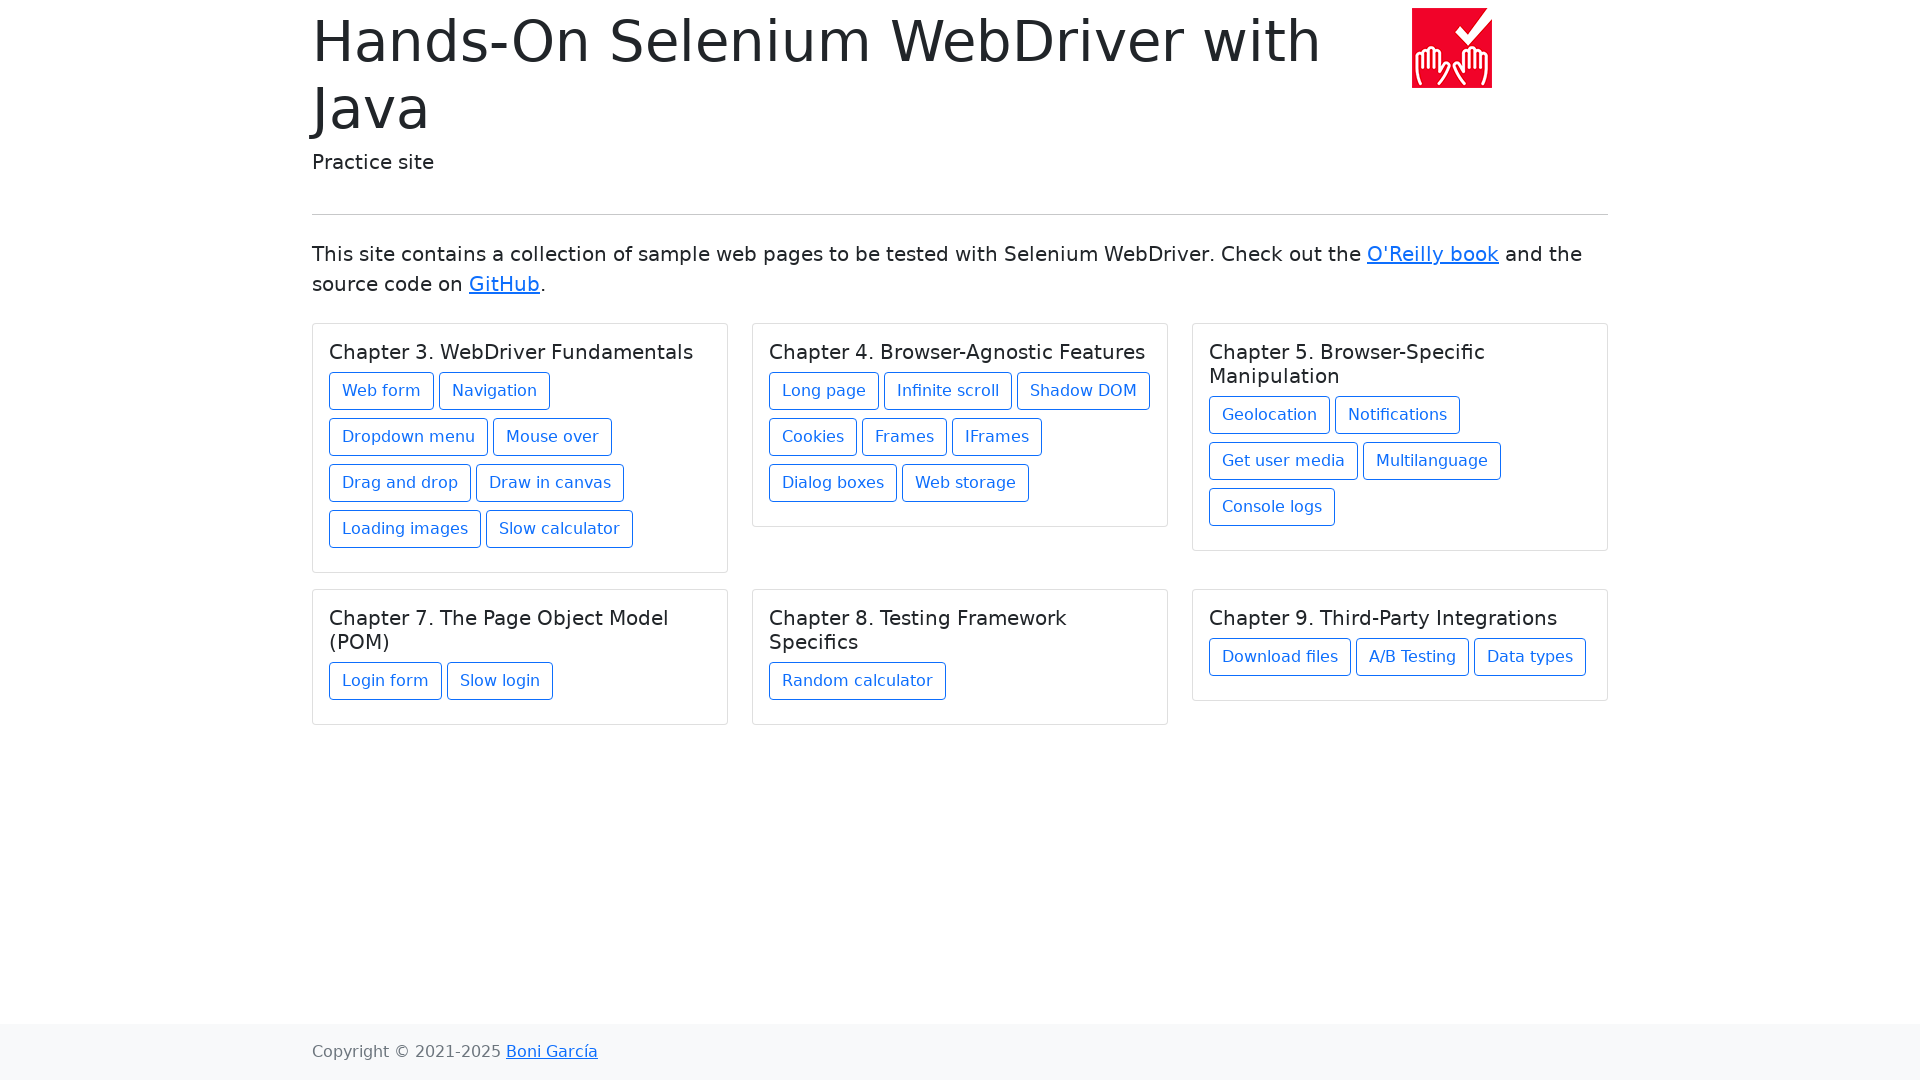

Verified that window size changed from initial size
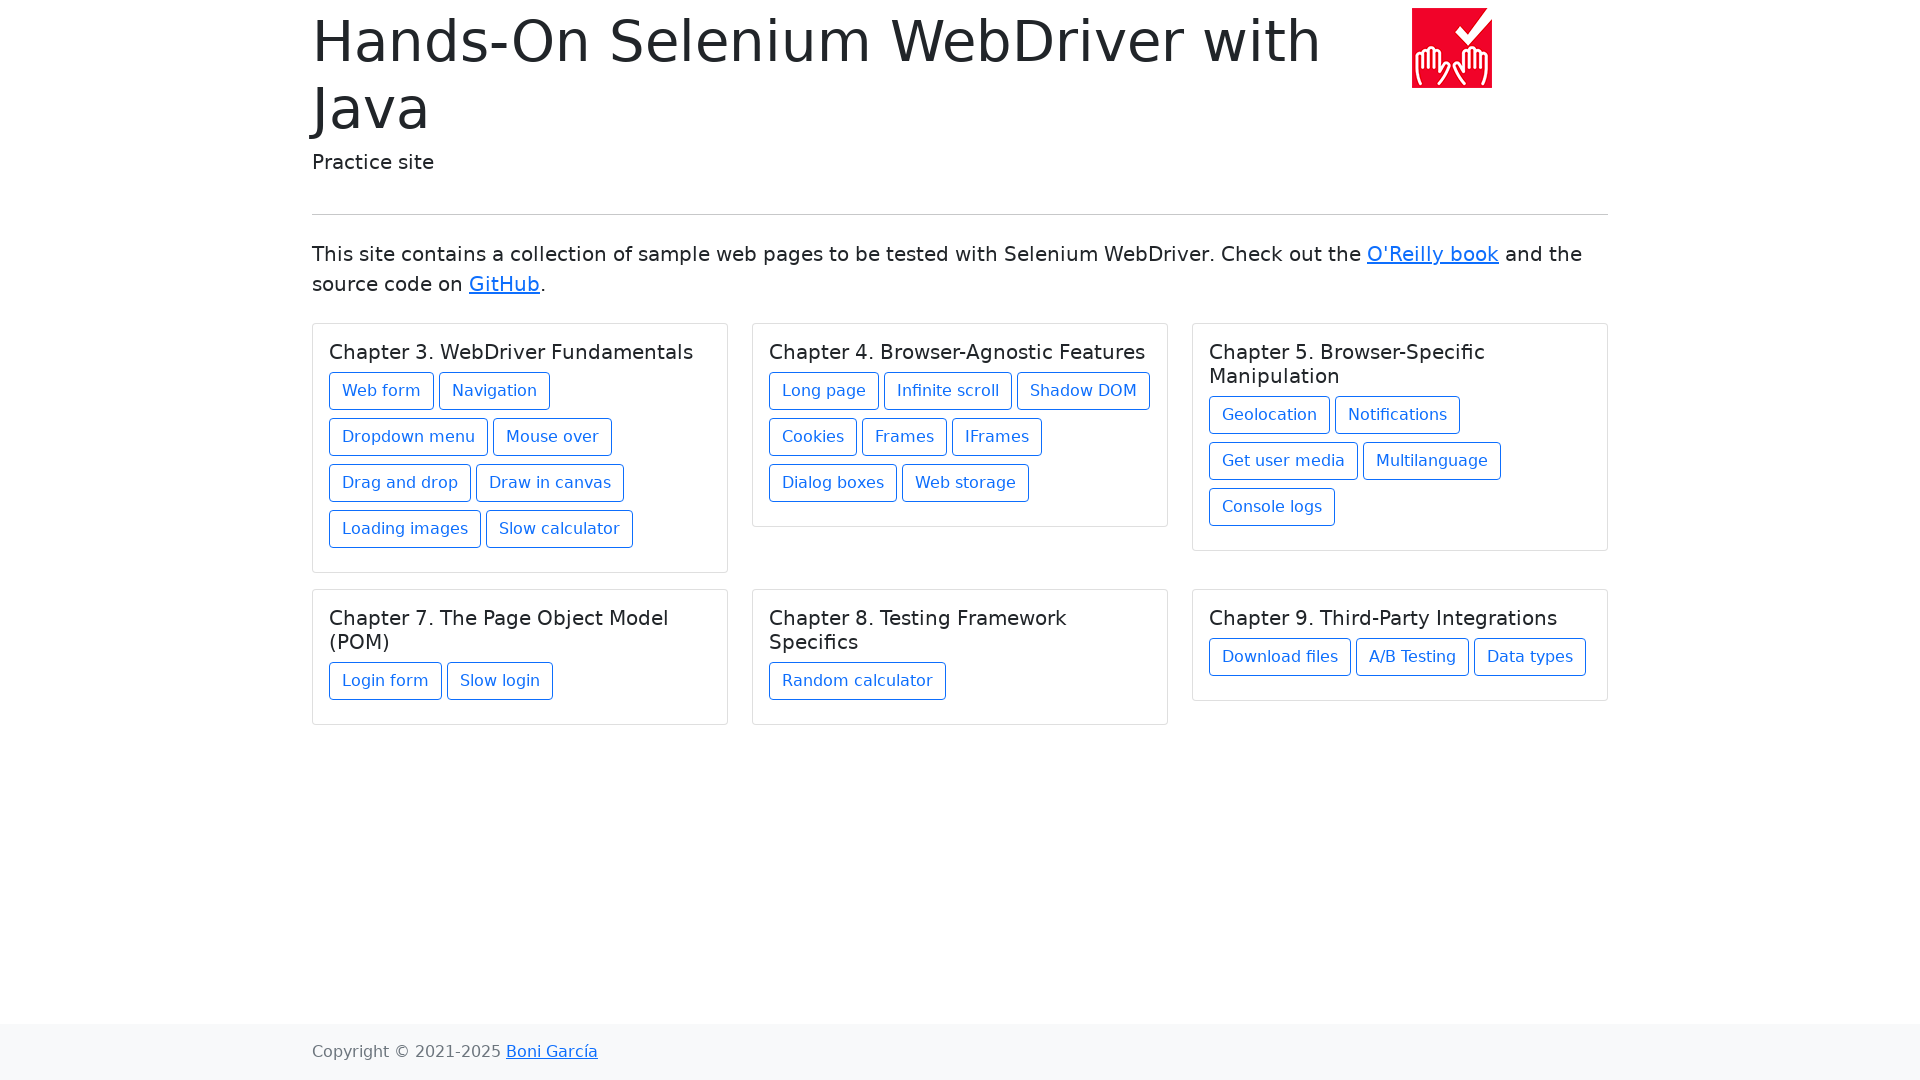

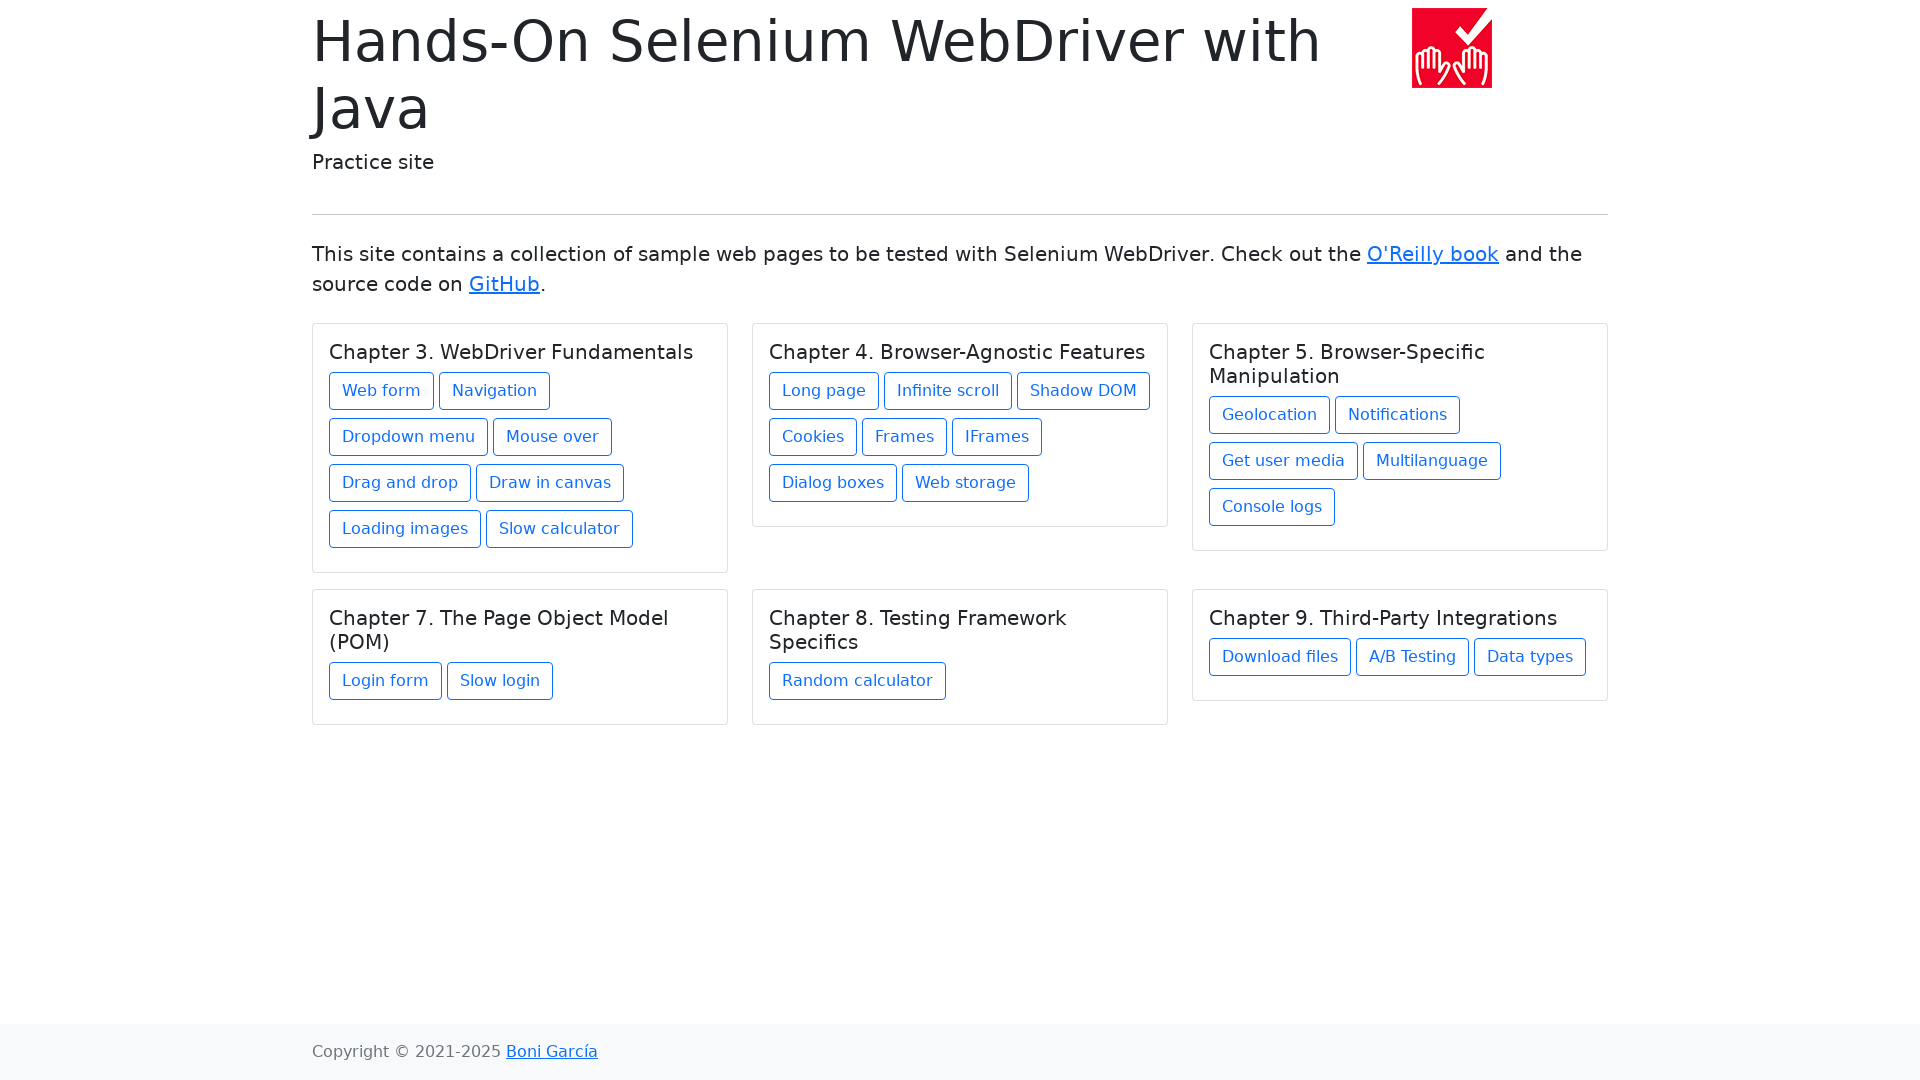